Tests an e-commerce grocery shopping flow by adding specific items (Brocolli, Beetroot, Cucumber, Carrot) to cart, proceeding to checkout, and applying a promo code

Starting URL: https://rahulshettyacademy.com/seleniumPractise/

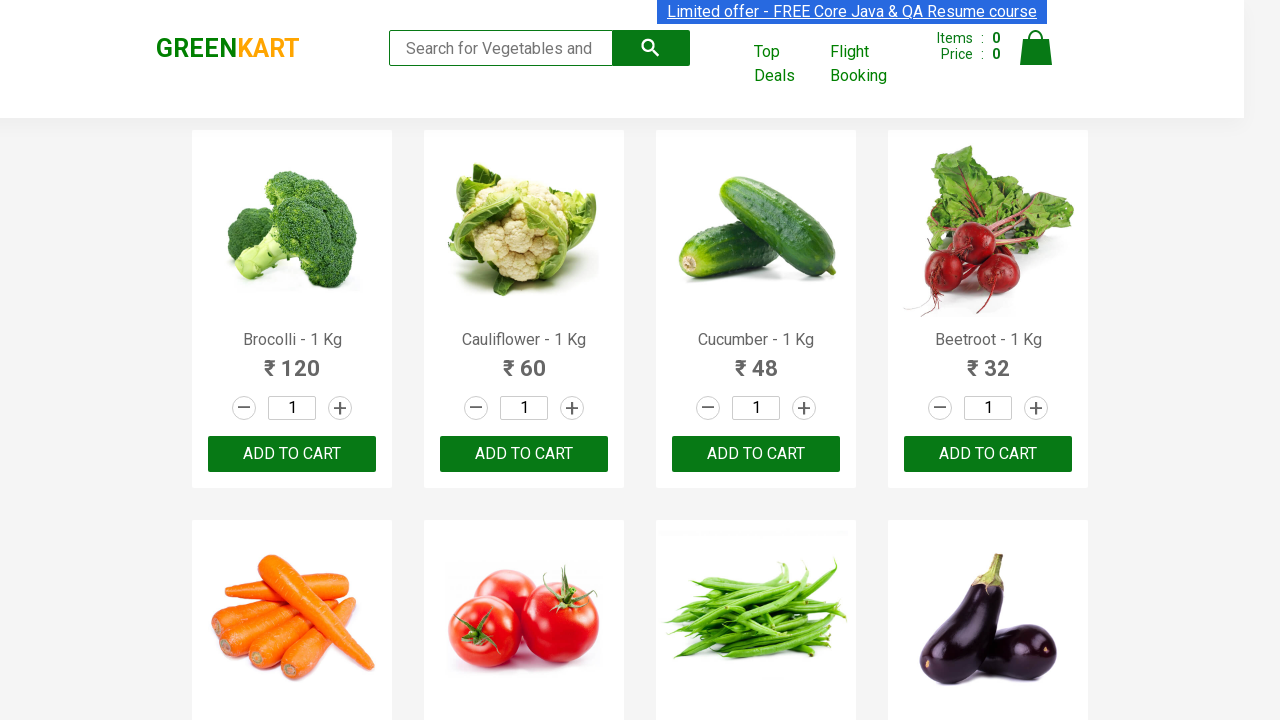

Waited for product list to load
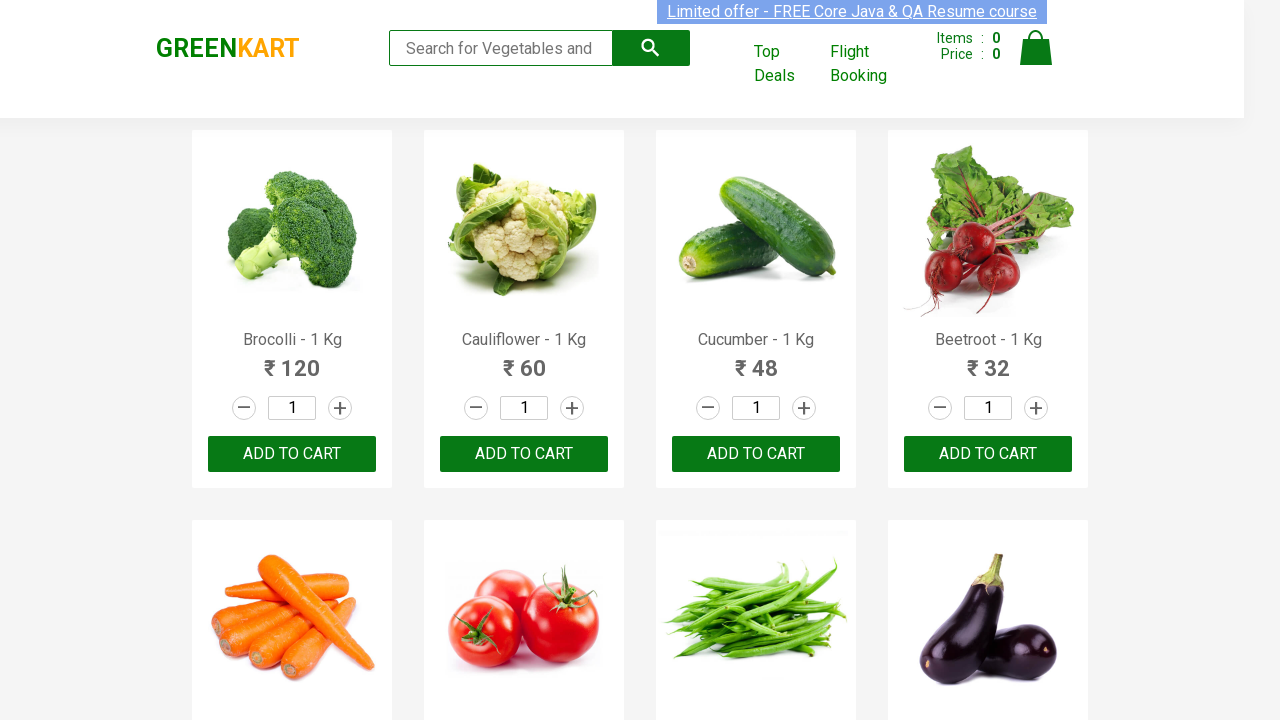

Retrieved all product elements from page
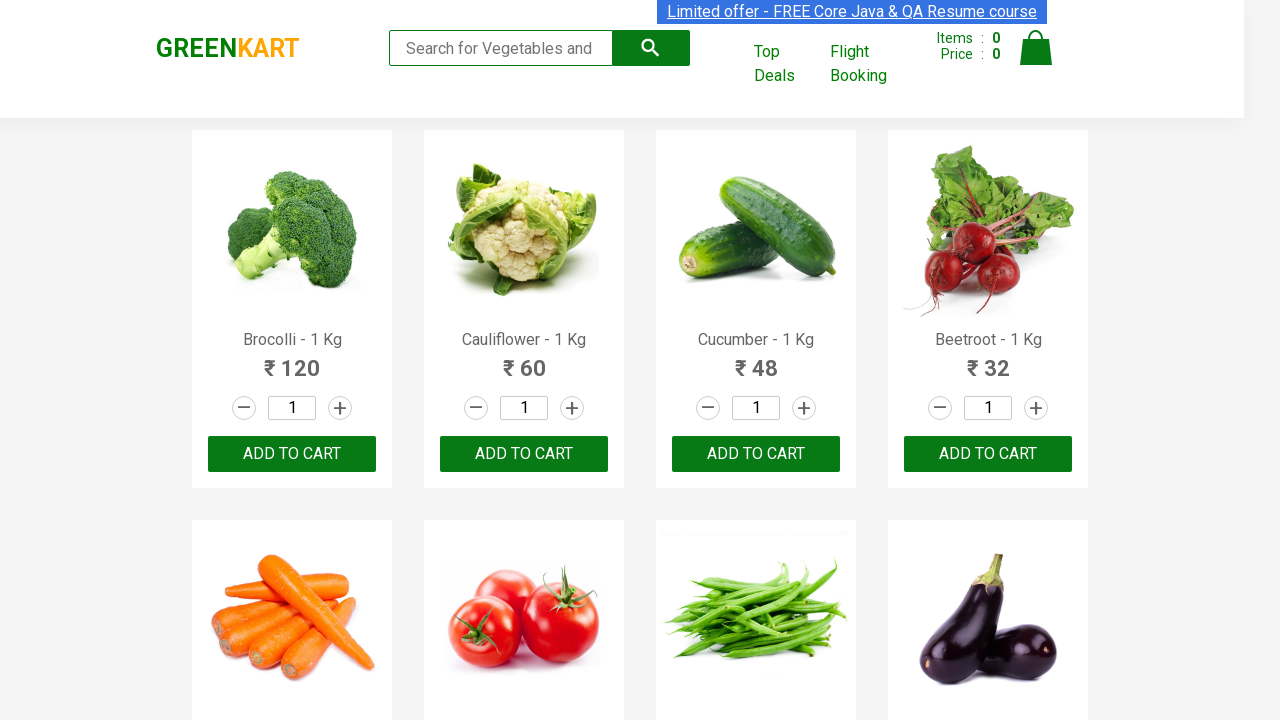

Added Brocolli to cart at (292, 454) on xpath=//div[@class='product-action']/button >> nth=0
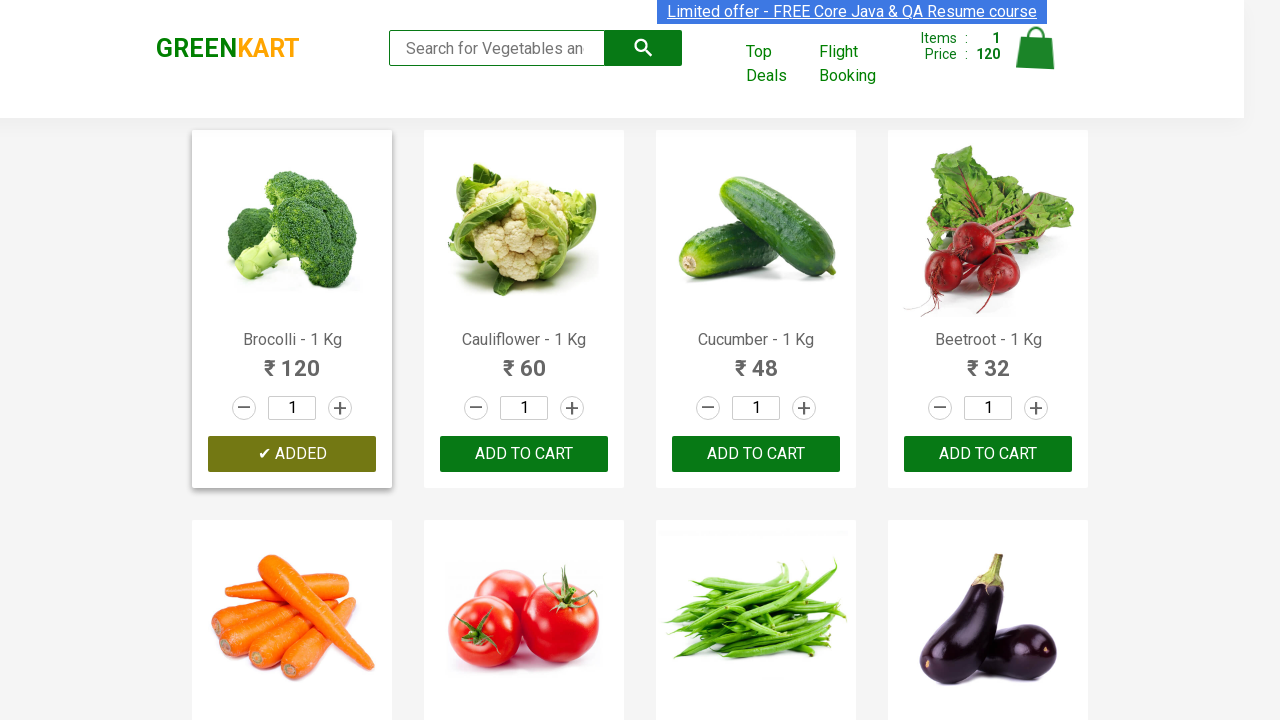

Added Cucumber to cart at (756, 454) on xpath=//div[@class='product-action']/button >> nth=2
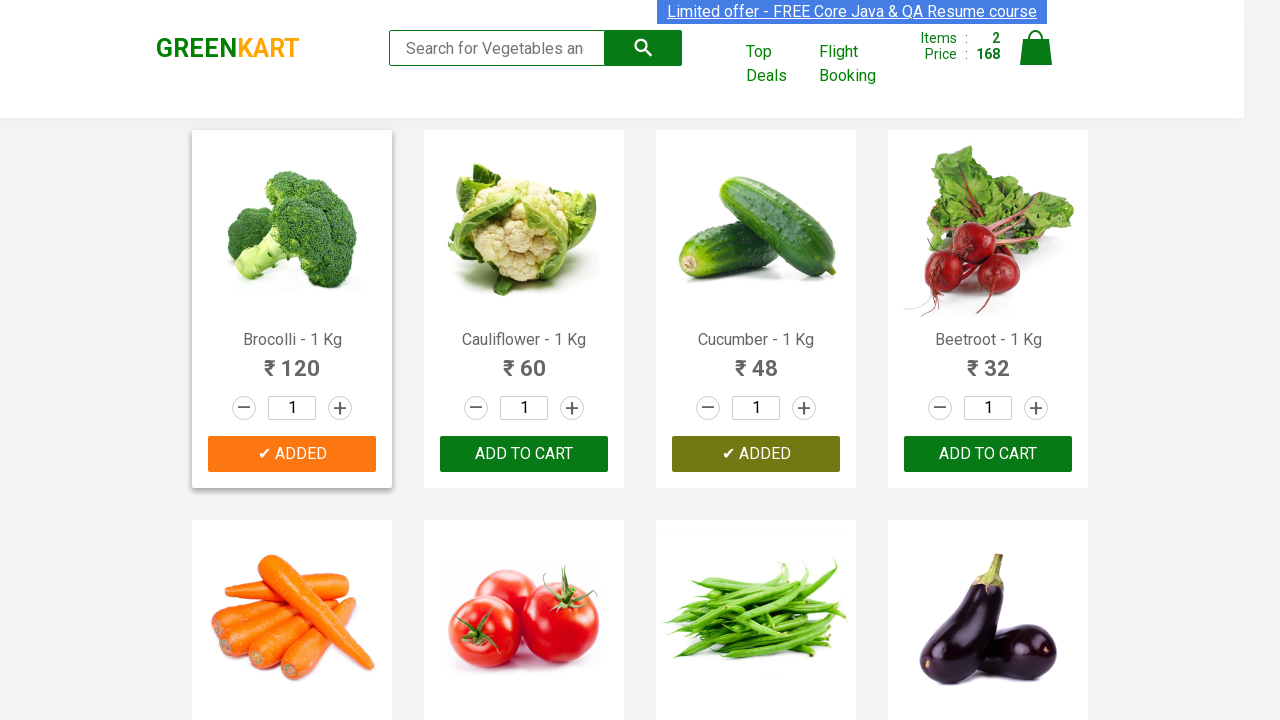

Added Beetroot to cart at (988, 454) on xpath=//div[@class='product-action']/button >> nth=3
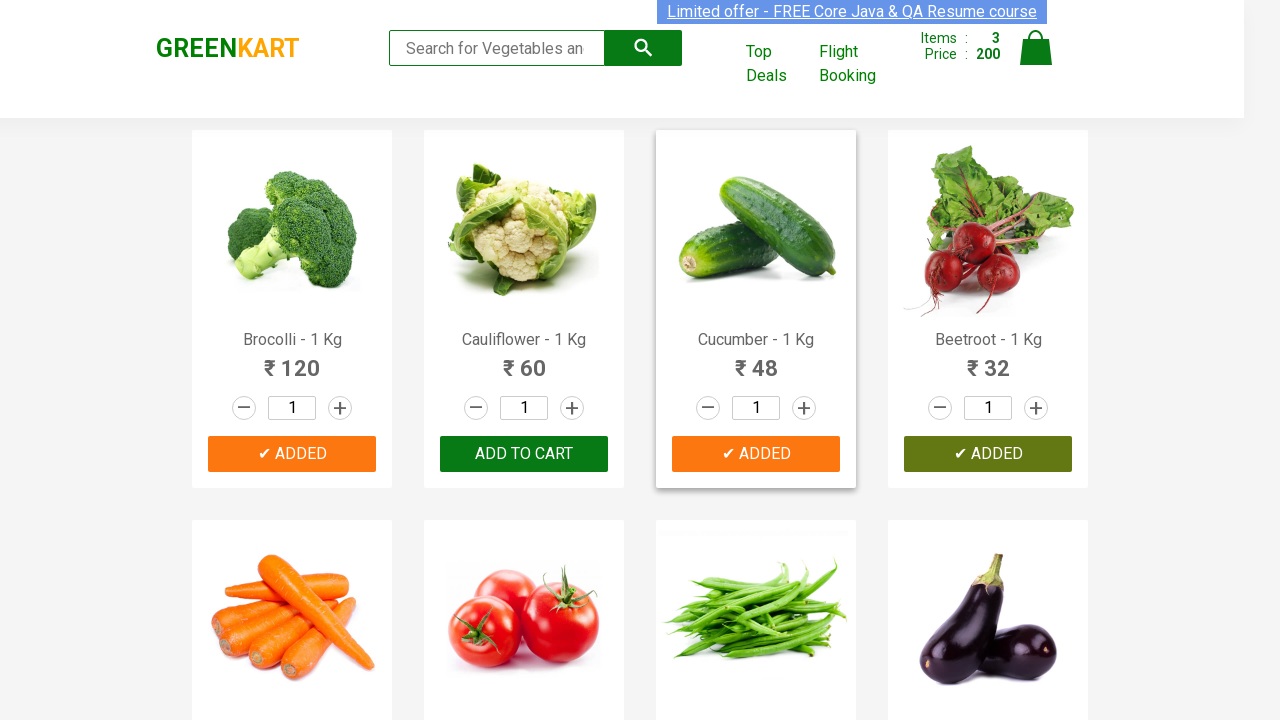

Added Carrot to cart at (292, 360) on xpath=//div[@class='product-action']/button >> nth=4
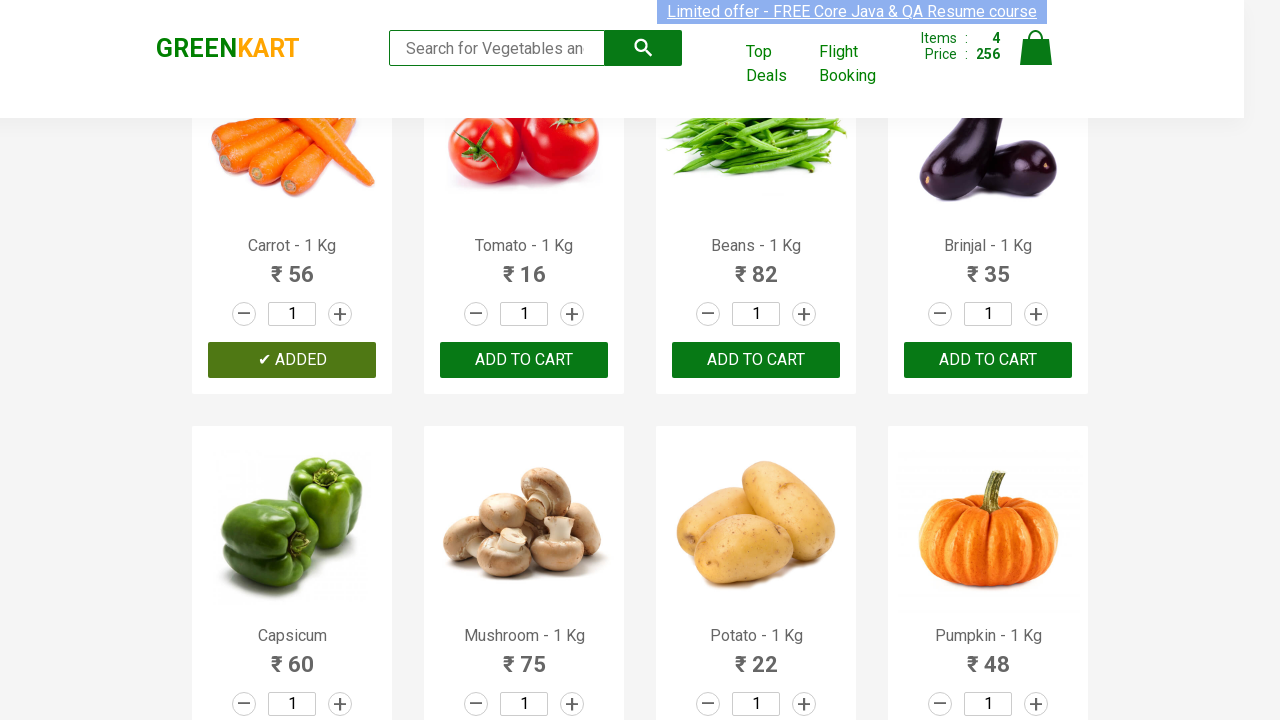

Clicked on cart icon to view shopping cart at (1036, 48) on img[alt='Cart']
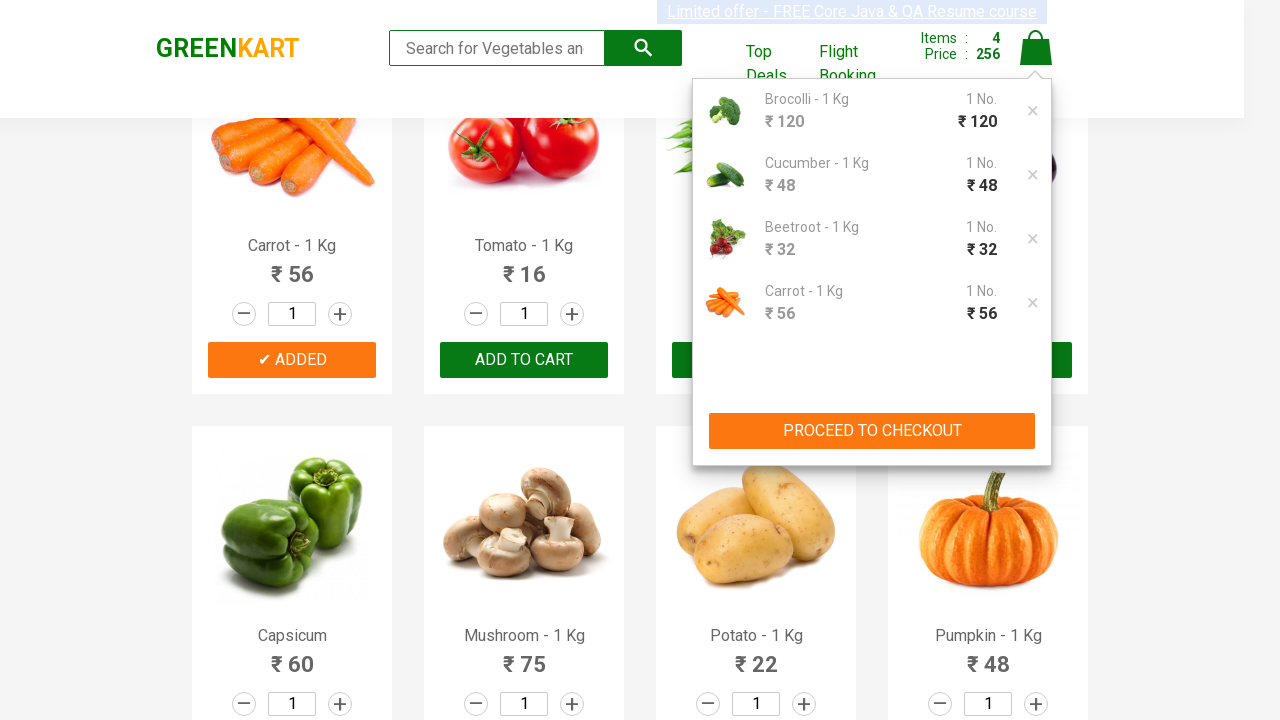

Clicked PROCEED TO CHECKOUT button at (872, 431) on xpath=//button[text()='PROCEED TO CHECKOUT']
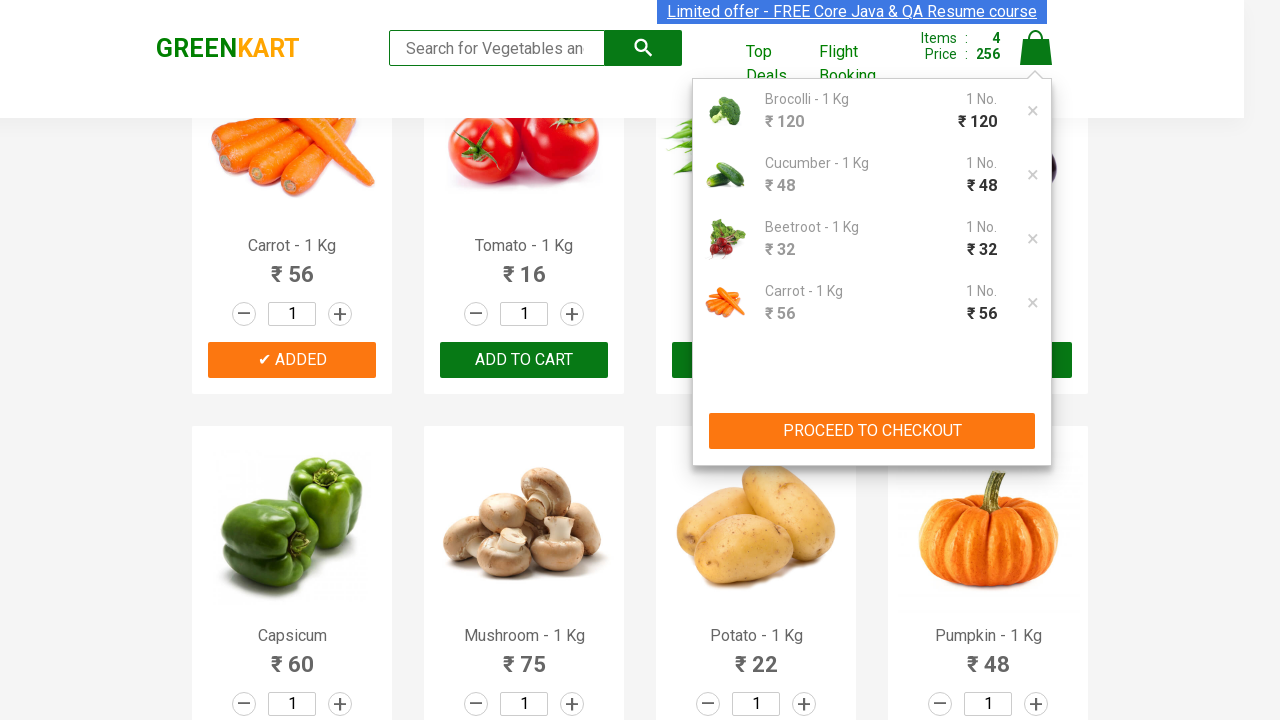

Promo code input field became visible
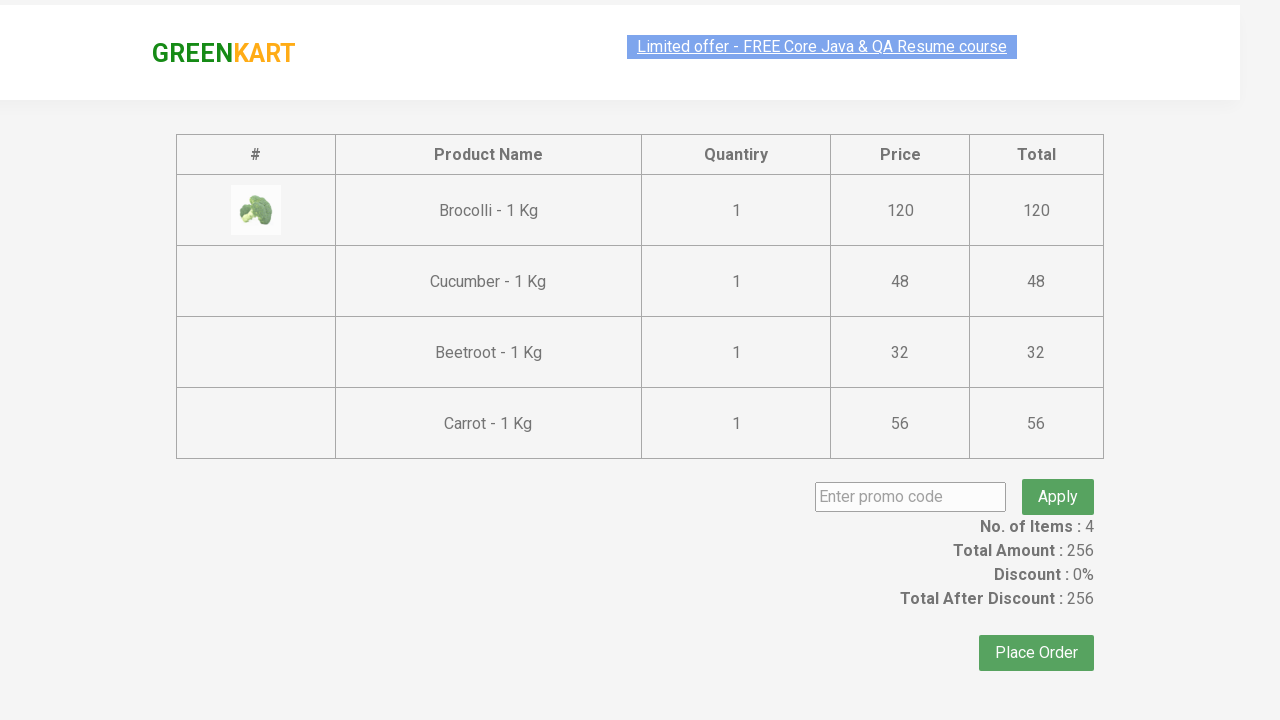

Entered promo code 'rahulshettyacademy' on input.promoCode
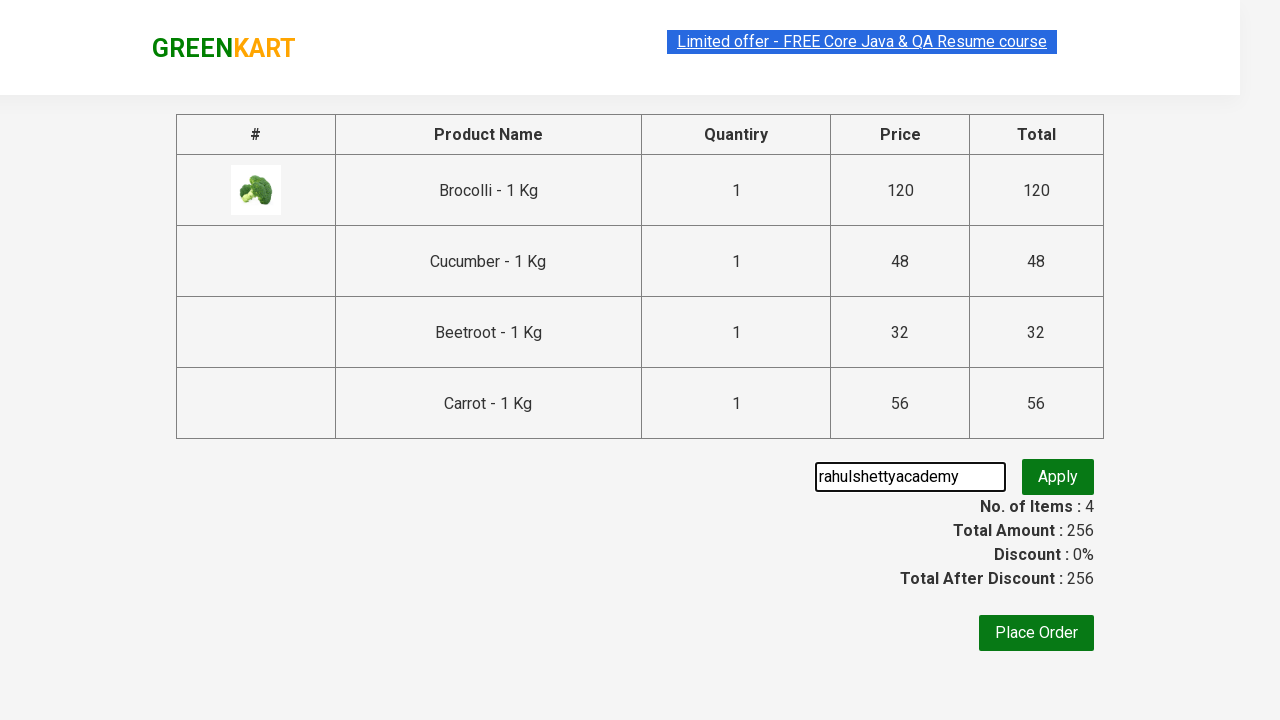

Clicked Apply button to apply promo code at (1058, 477) on button.promoBtn
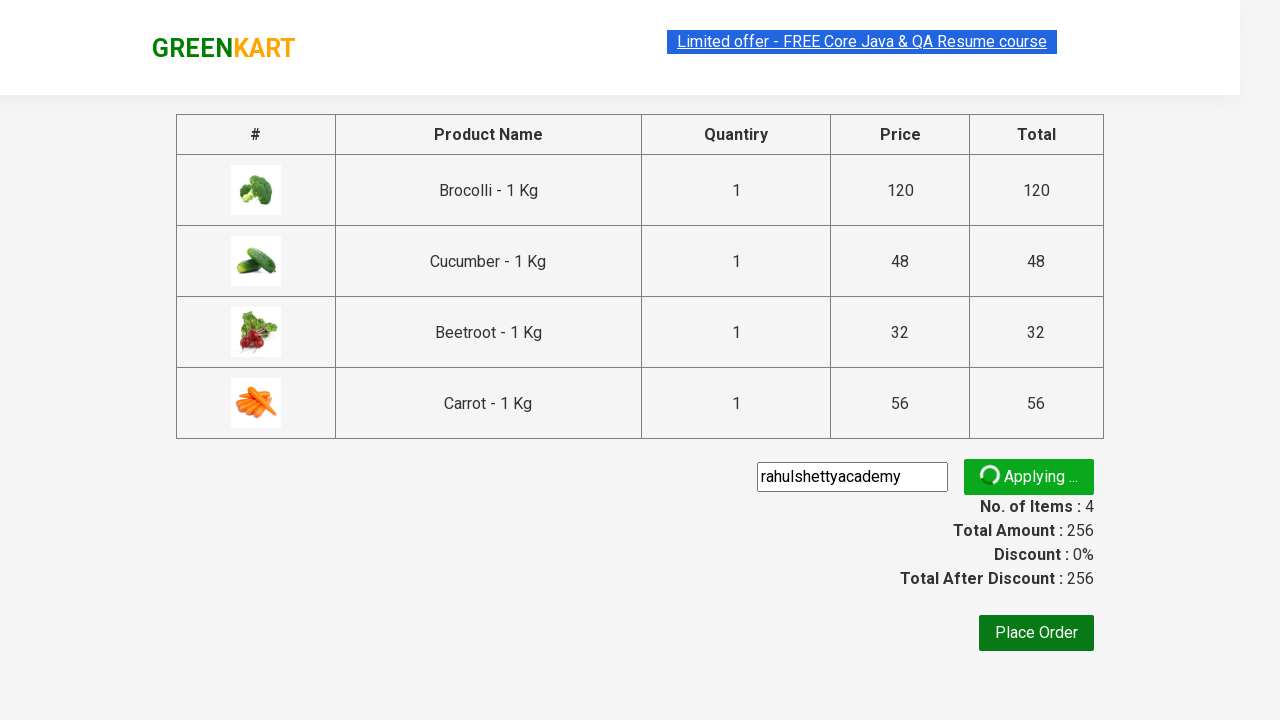

Promo code was successfully applied
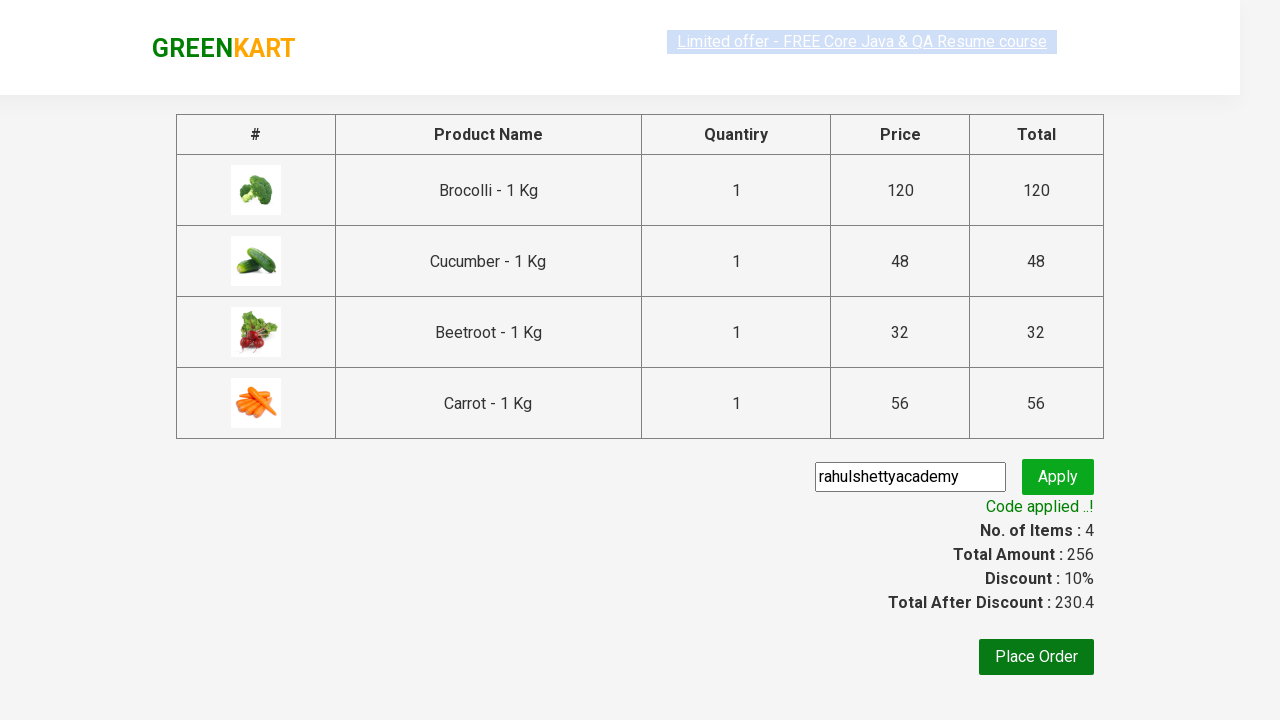

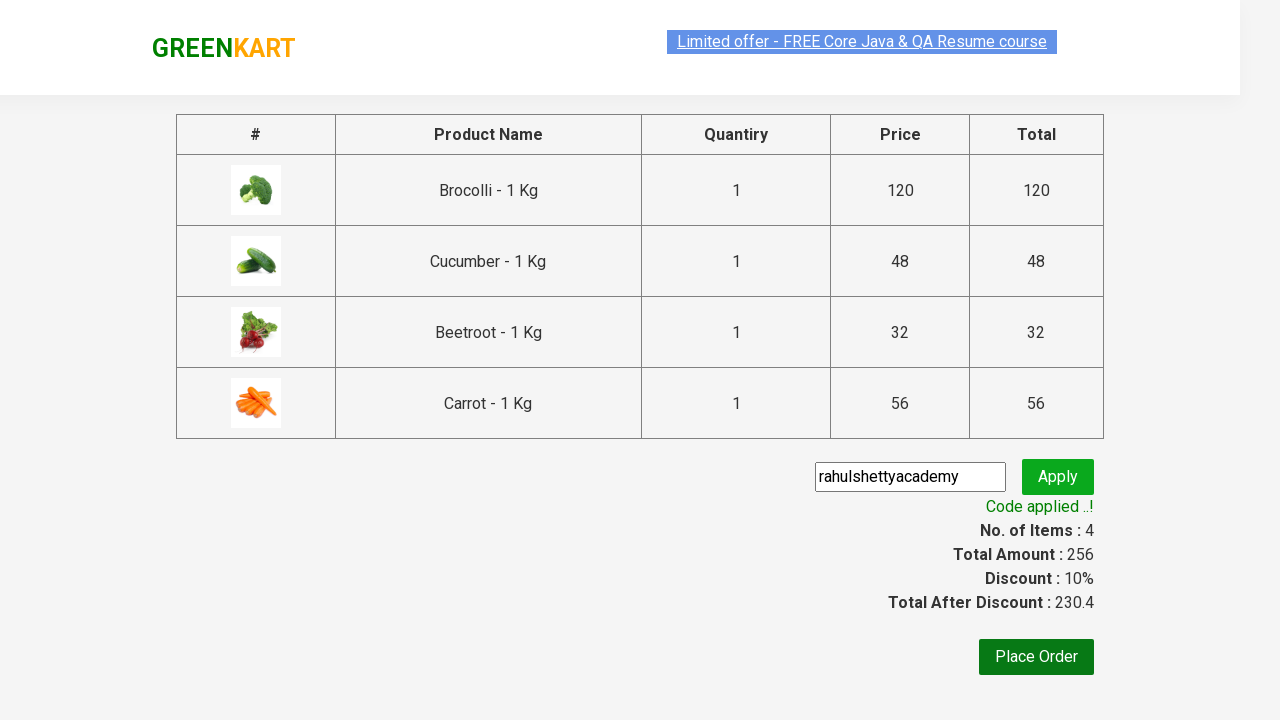